Tests JavaScript prompt alert handling by clicking the prompt button, entering text into the alert, and accepting it

Starting URL: https://the-internet.herokuapp.com/javascript_alerts

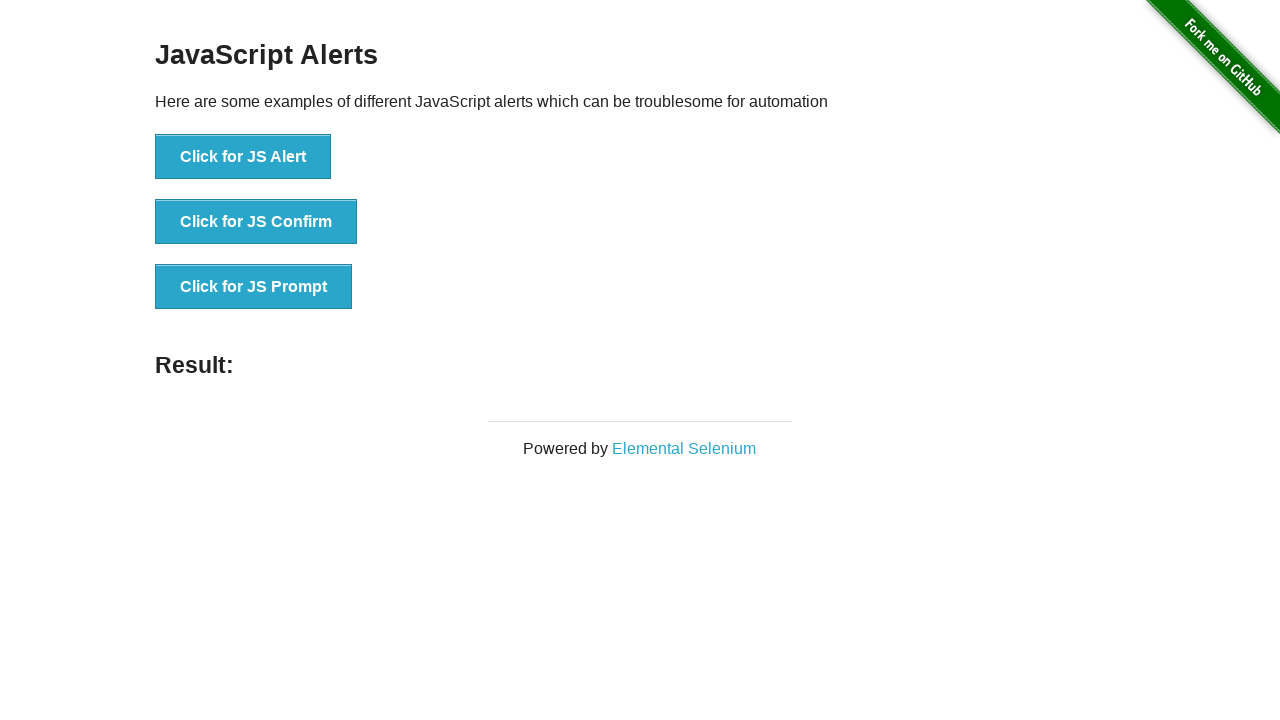

Clicked 'Click for JS Prompt' button to trigger JavaScript prompt alert at (254, 287) on xpath=//button[normalize-space()='Click for JS Prompt']
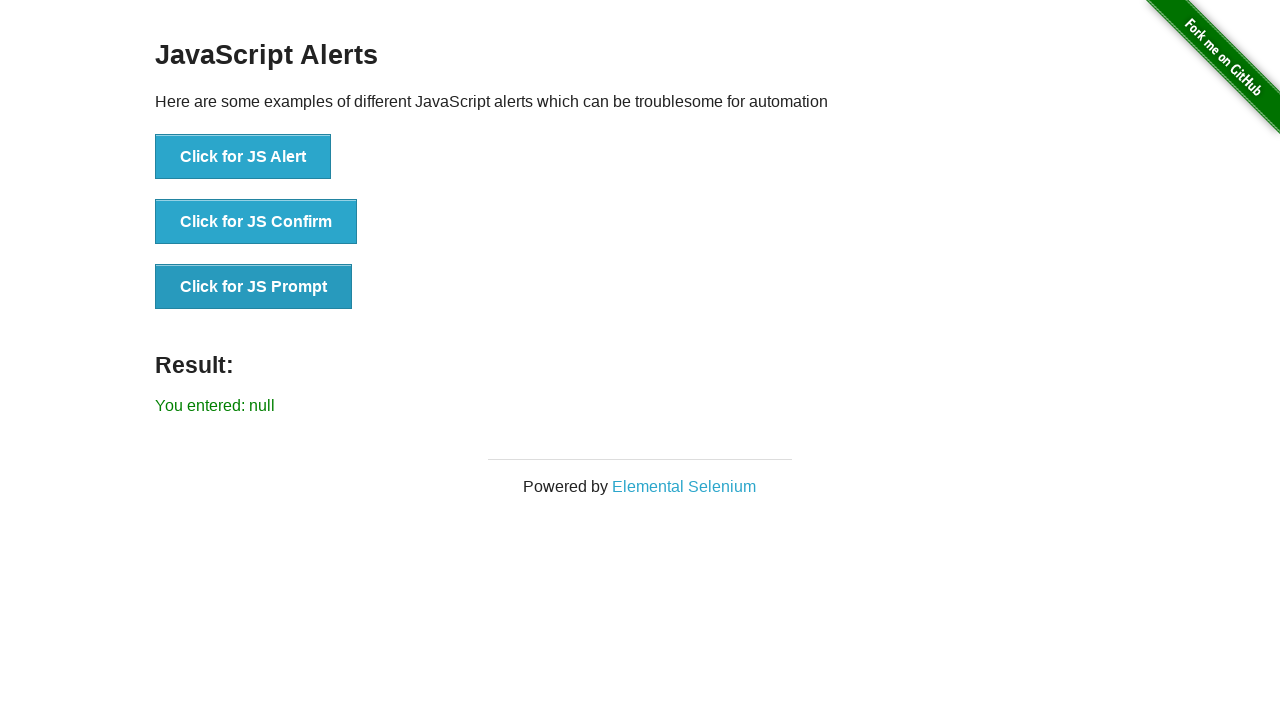

Set up dialog handler to accept prompt with text 'Sujata'
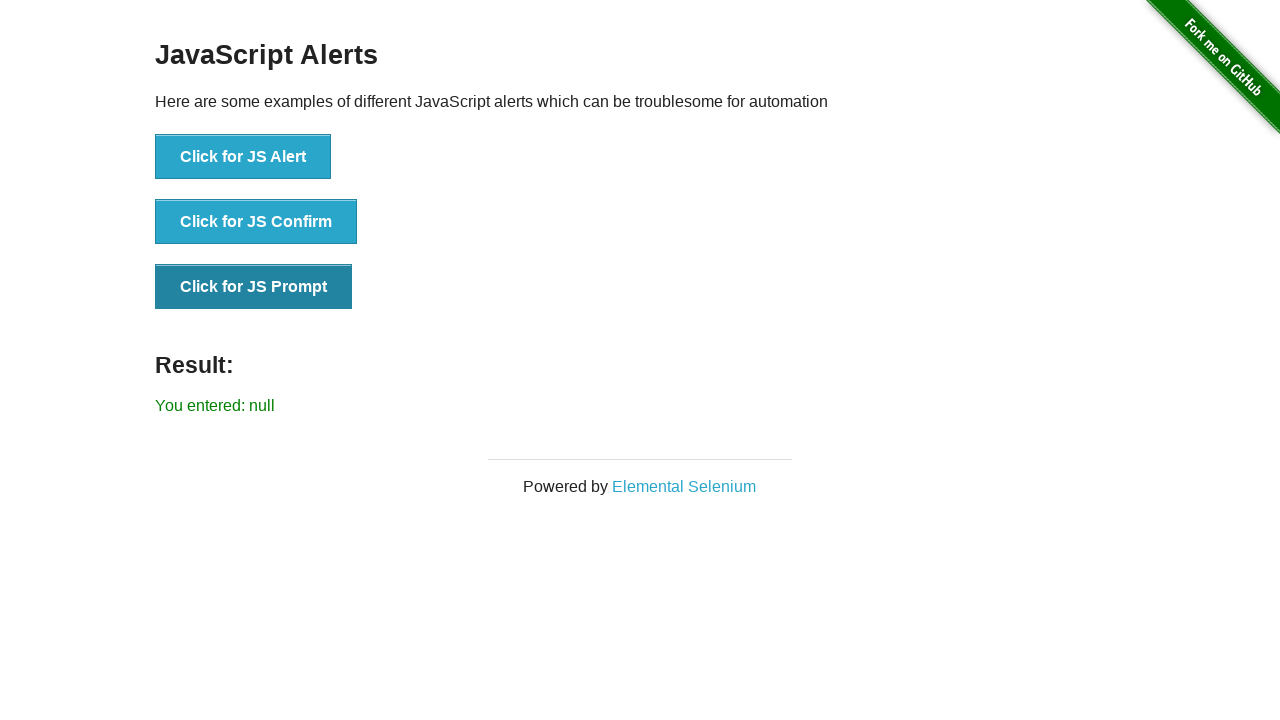

Clicked 'Click for JS Prompt' button again to trigger the alert with handler active at (254, 287) on xpath=//button[normalize-space()='Click for JS Prompt']
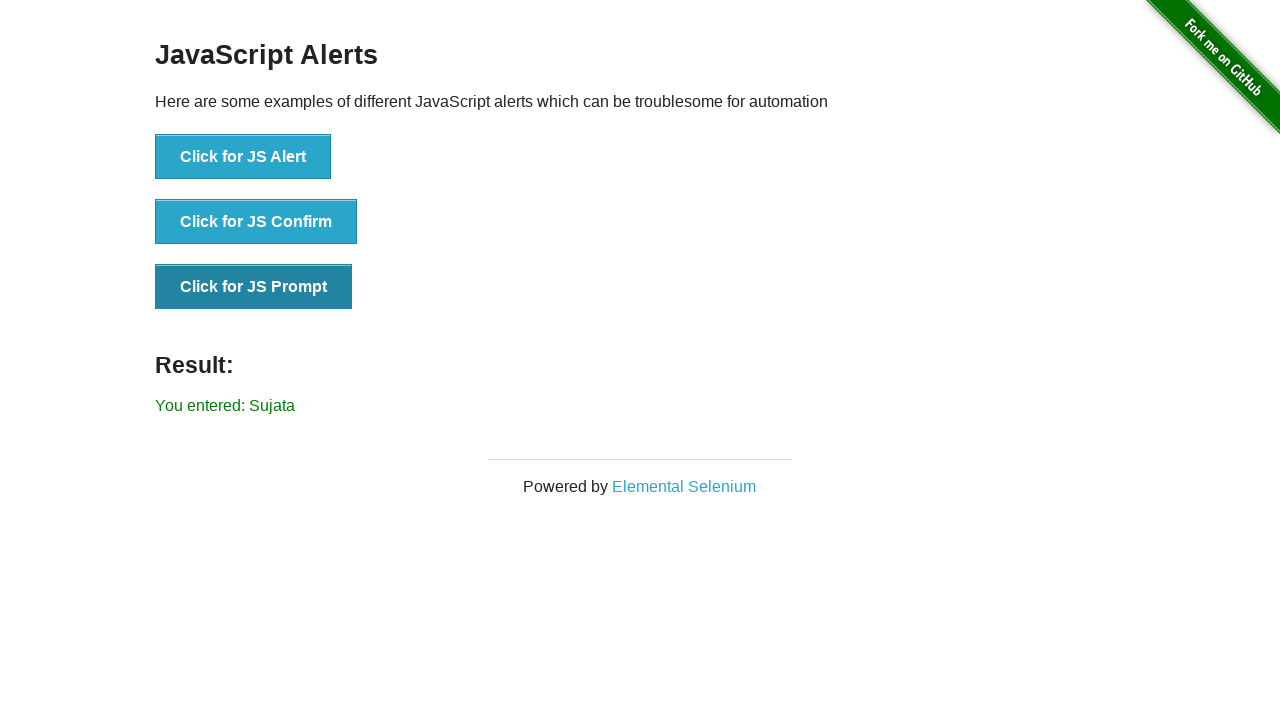

Result element displayed after accepting the prompt
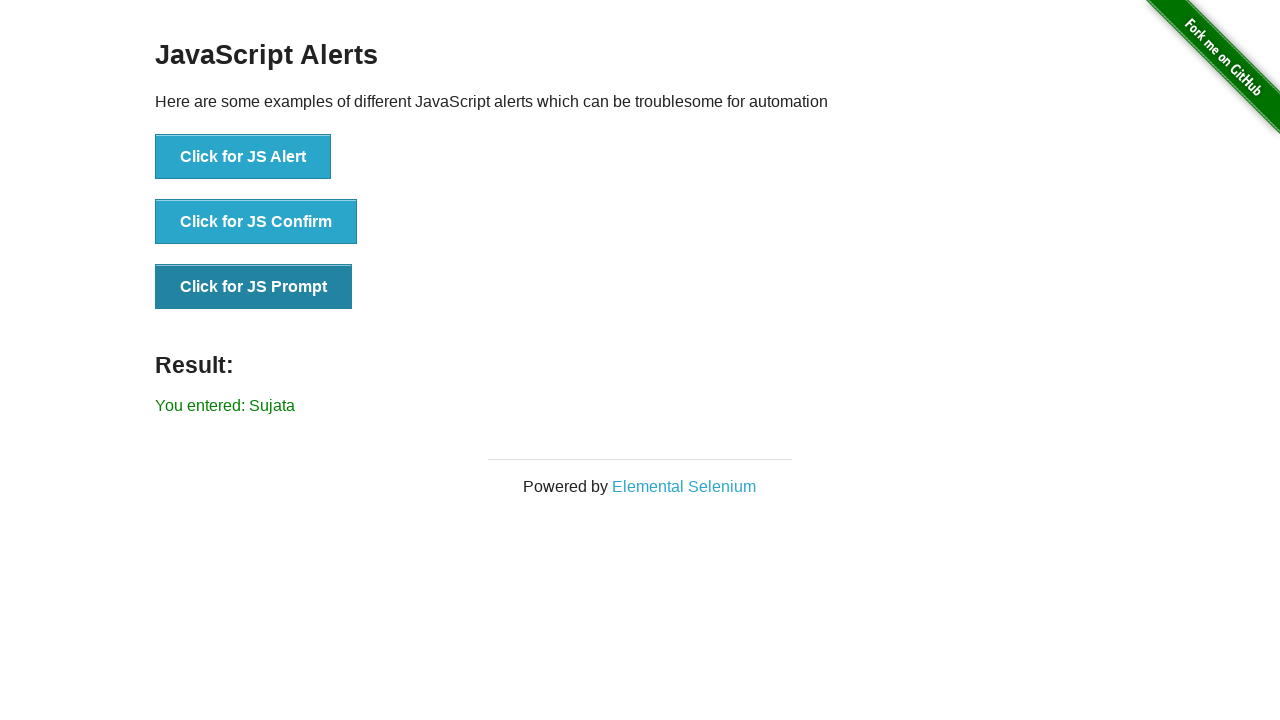

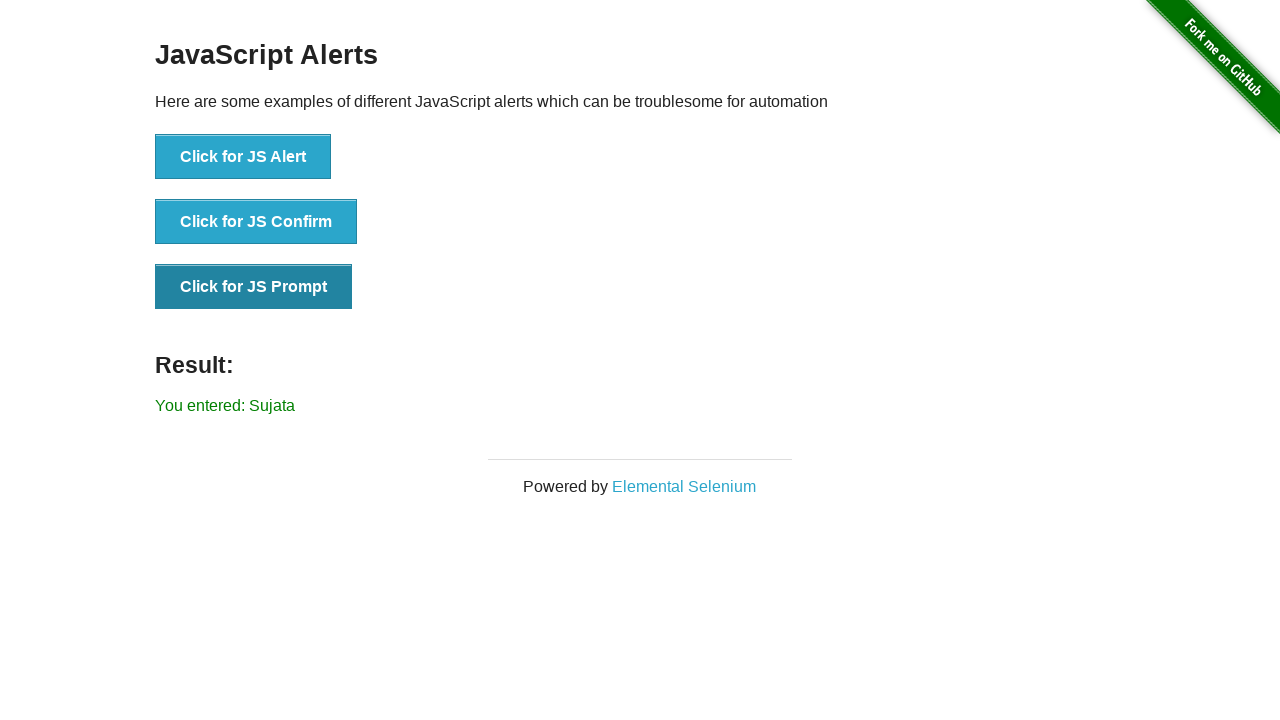